Tests dynamic controls functionality by clicking a checkbox, removing/adding it, enabling/disabling an input field, and typing text into the enabled input.

Starting URL: http://the-internet.herokuapp.com/

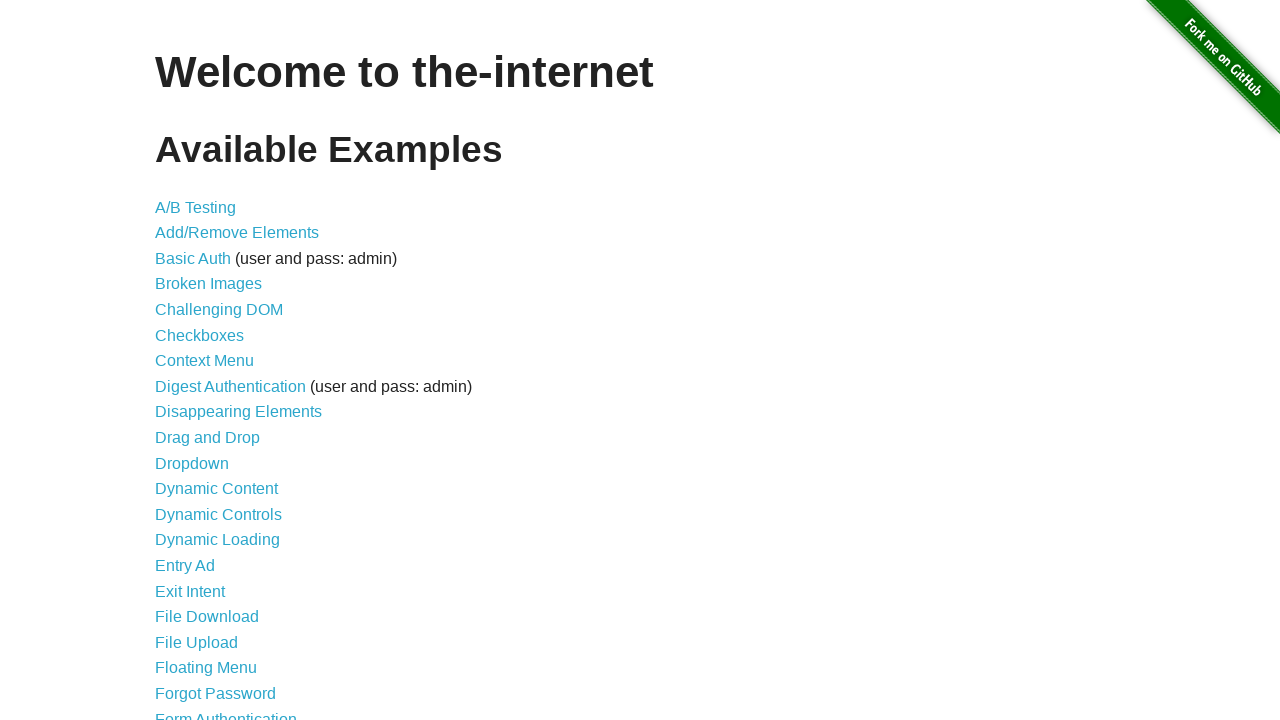

Clicked on Dynamic Controls link at (218, 514) on text=Dynamic Controls
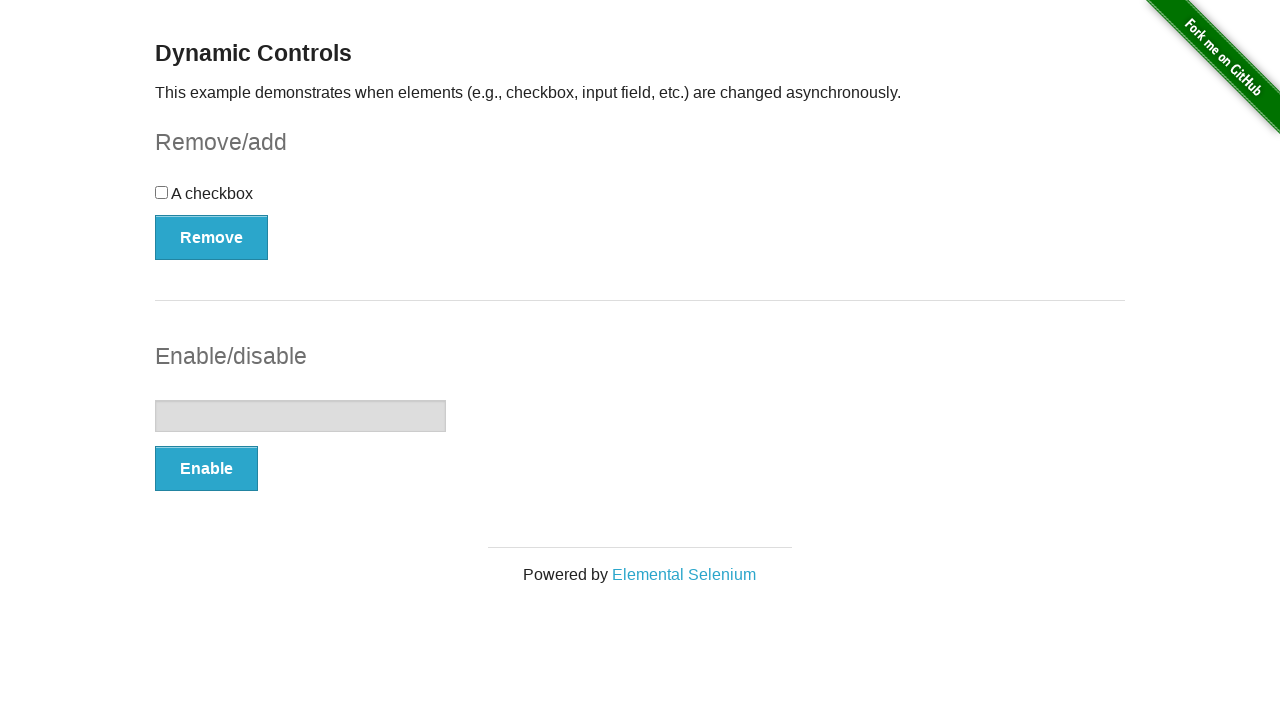

Clicked the checkbox at (162, 192) on #checkbox > input[type=checkbox]
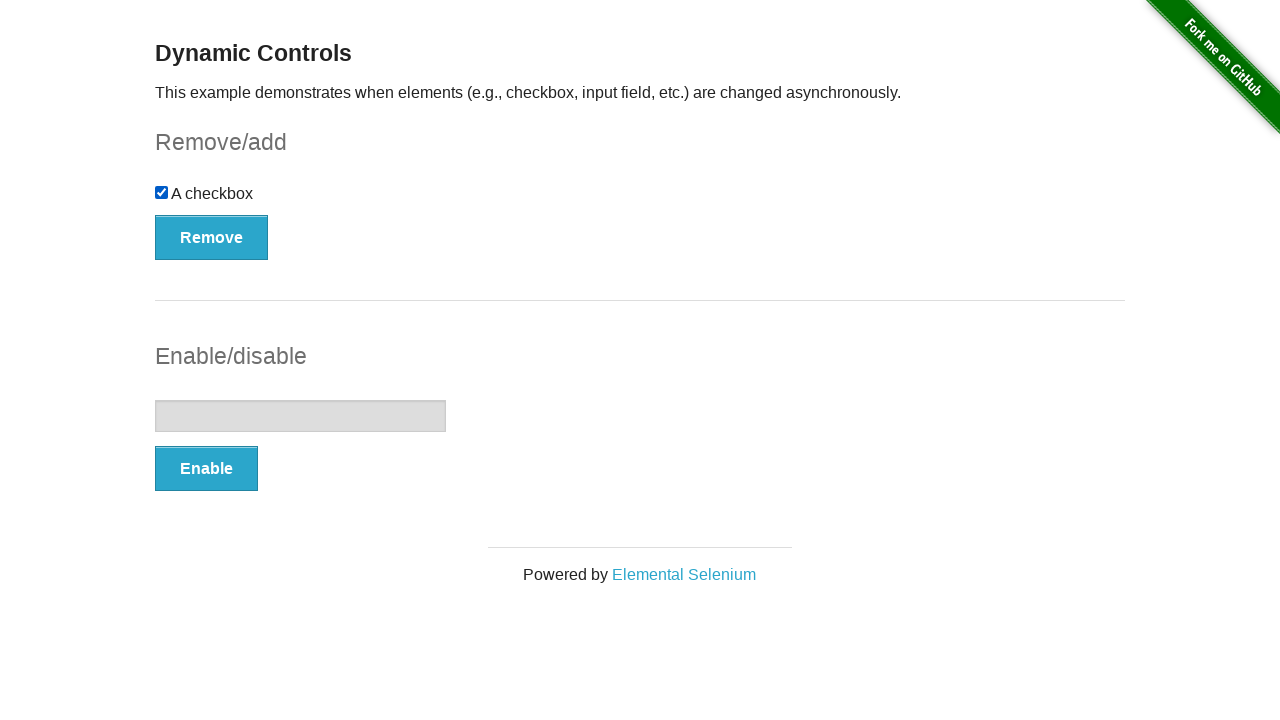

Clicked the Remove button to remove checkbox at (212, 237) on #checkbox-example > button
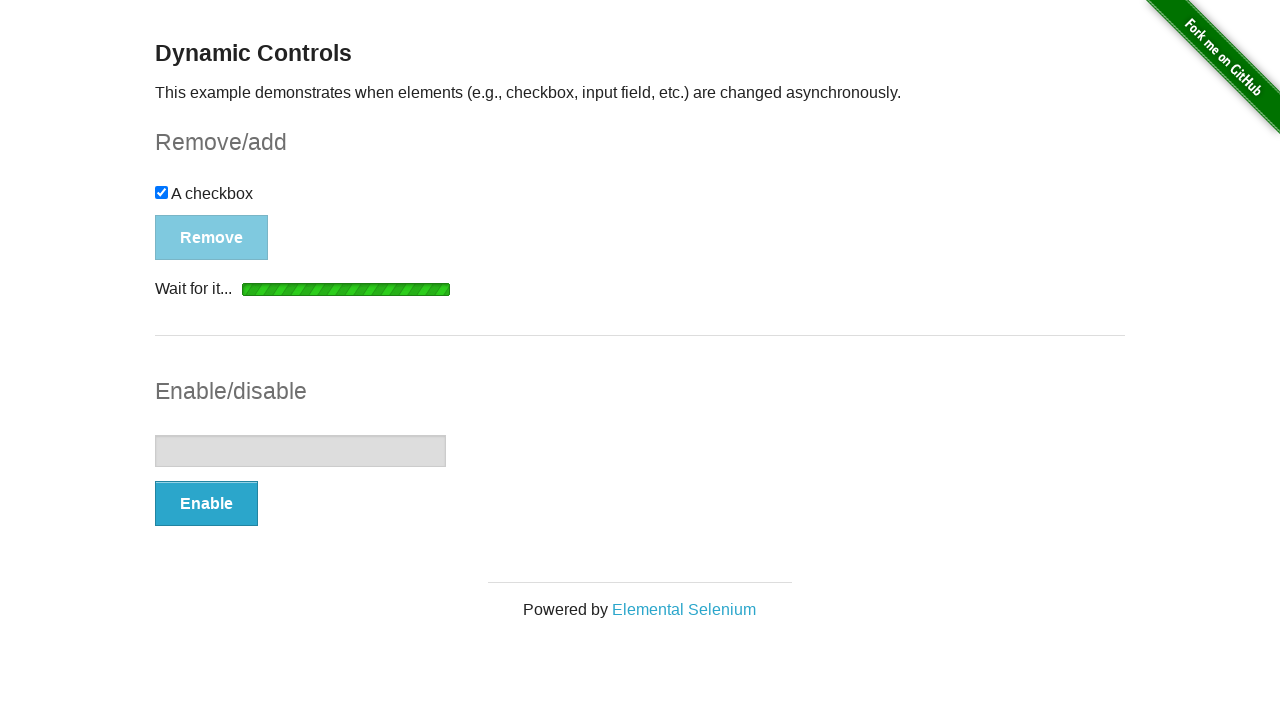

Waited for button to be visible after removing checkbox
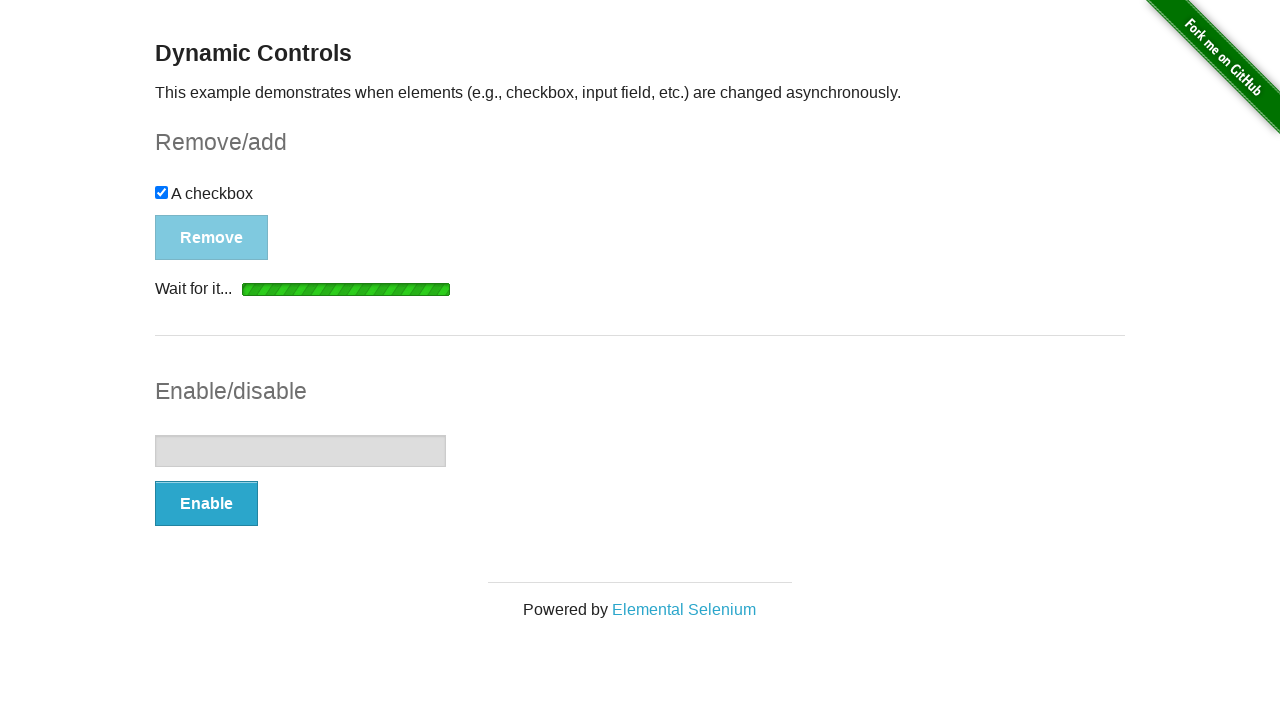

Waited 1000ms for animation to complete
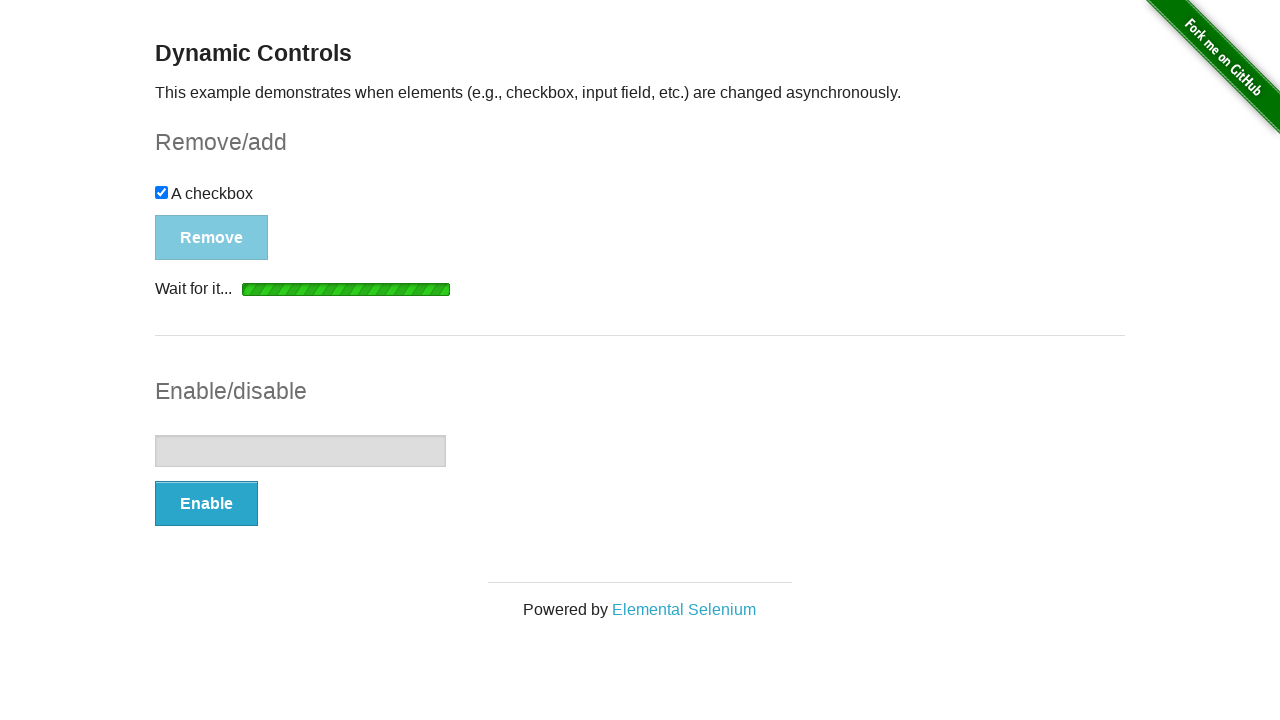

Clicked the Enable button for input field at (206, 504) on #input-example > button
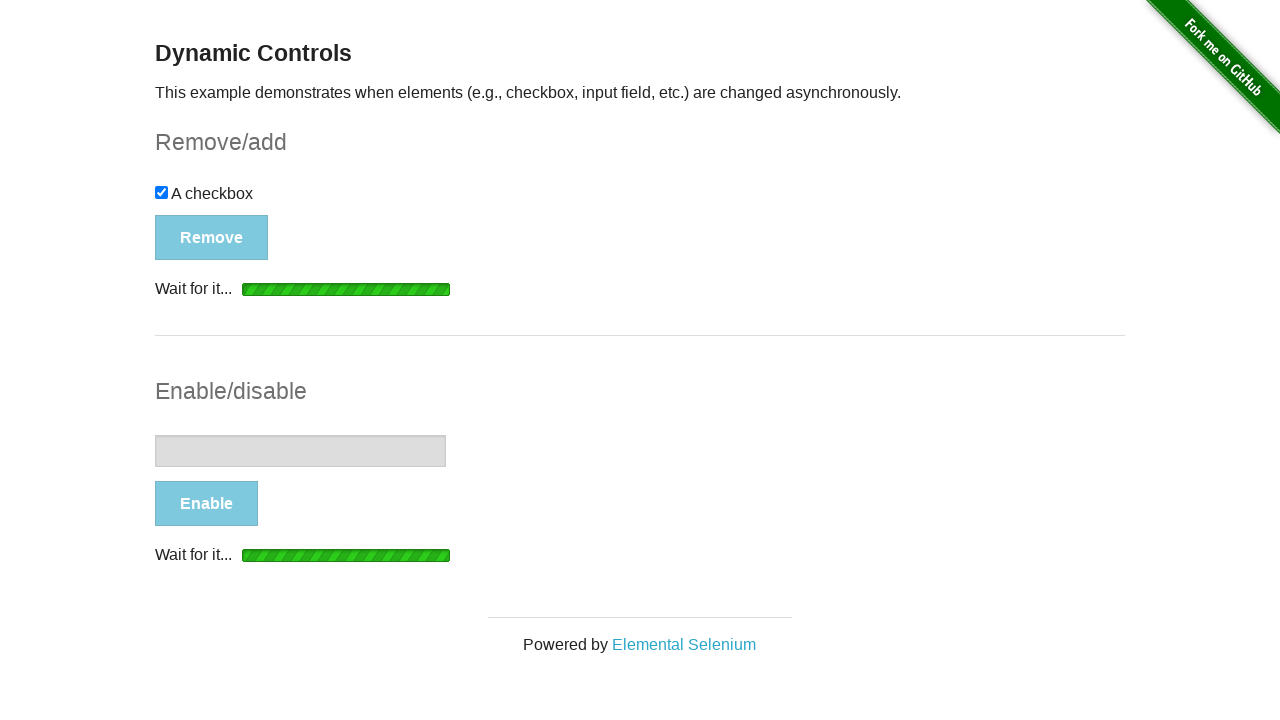

Waited for input field to be enabled
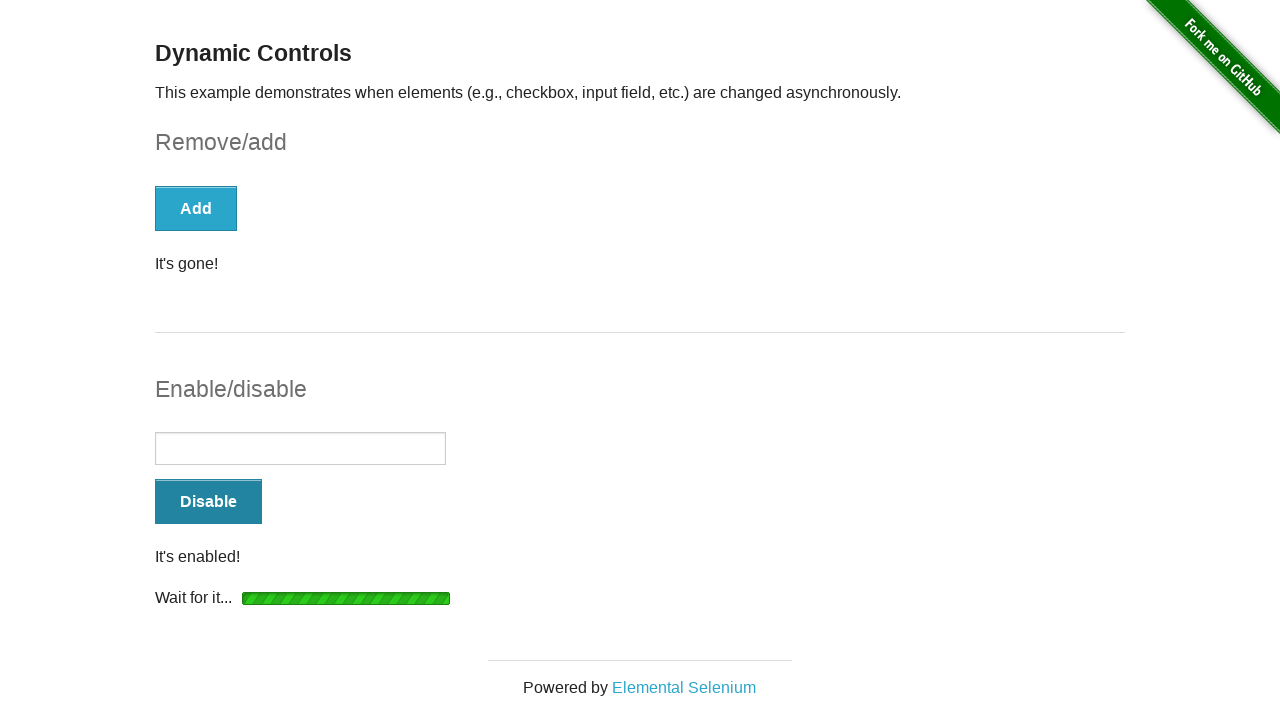

Typed 'Platzi' into the enabled input field on #input-example > input[type=text]
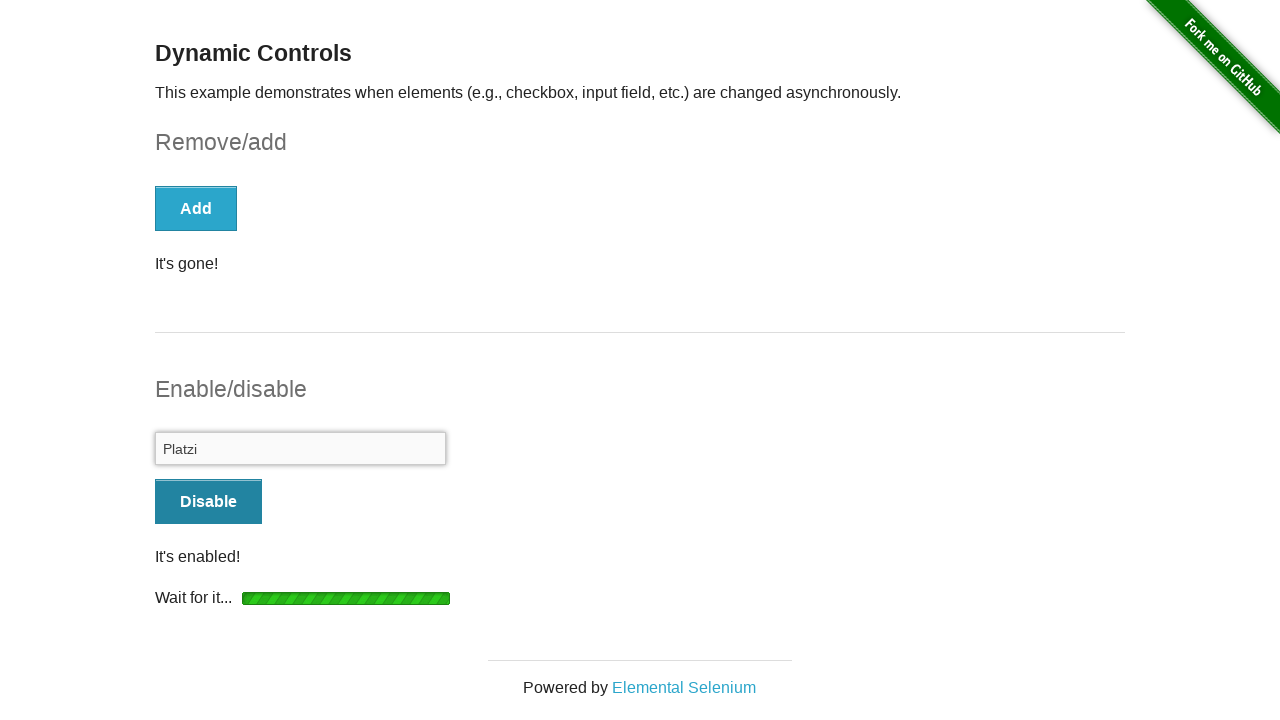

Clicked the Disable button to disable input field at (208, 501) on #input-example > button
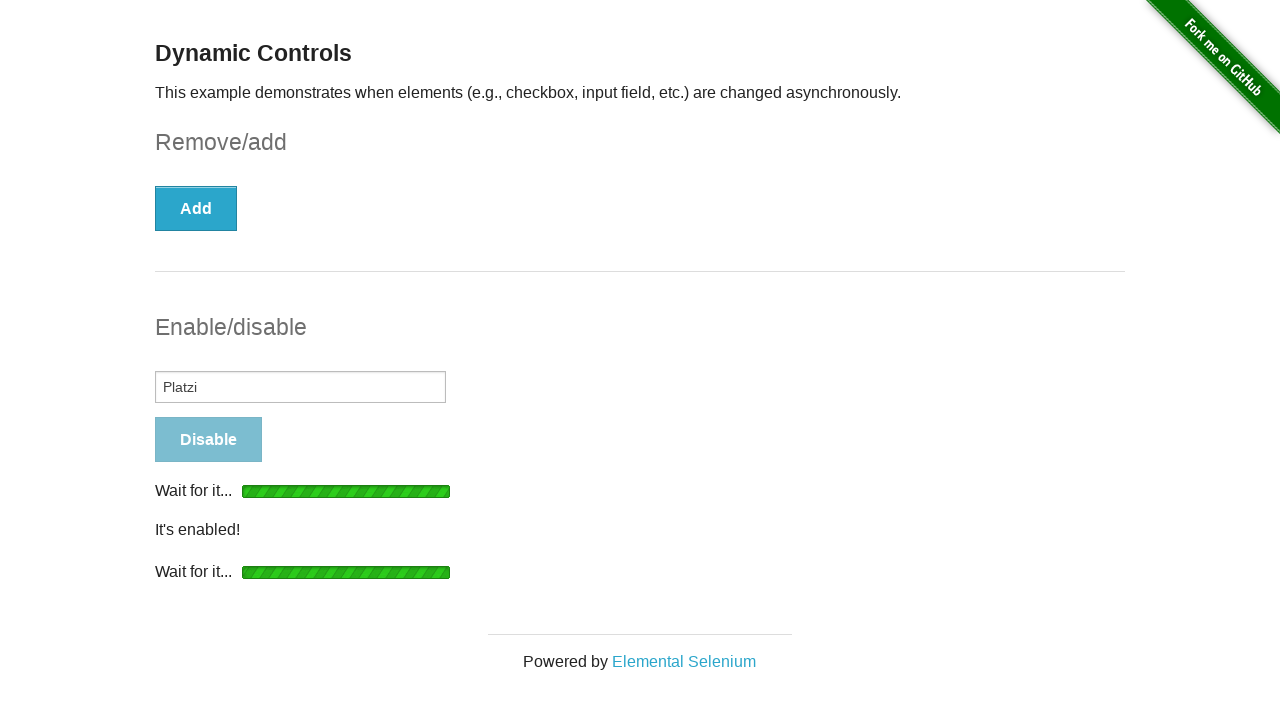

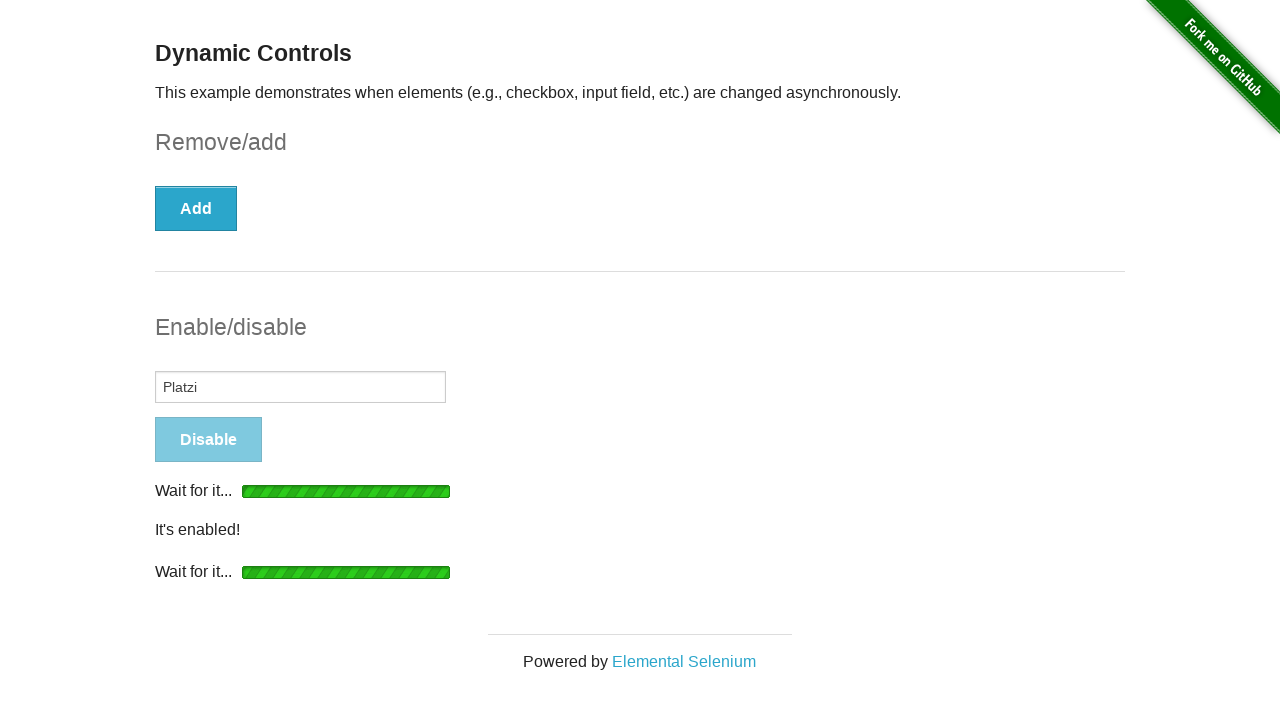